Tests a calculator form by reading two numbers from the page, calculating their sum, selecting the result from a dropdown, and submitting the form

Starting URL: http://suninjuly.github.io/selects2.html

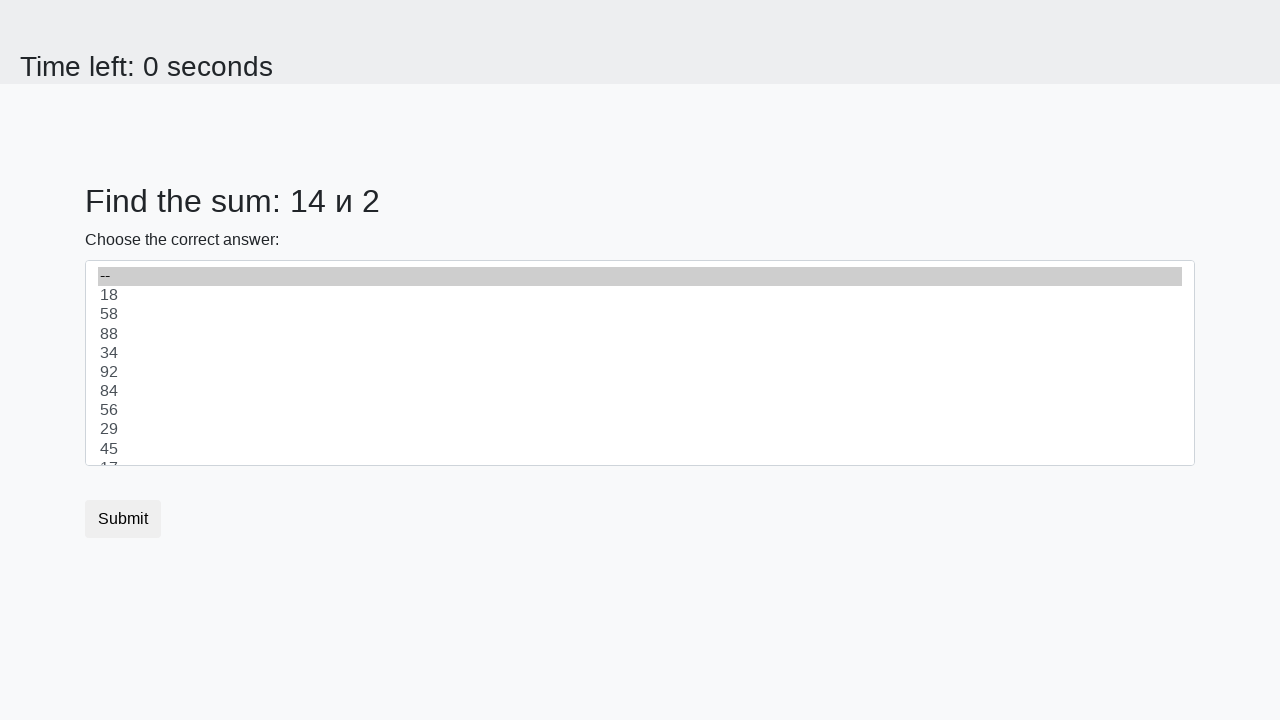

Read first number from #num1
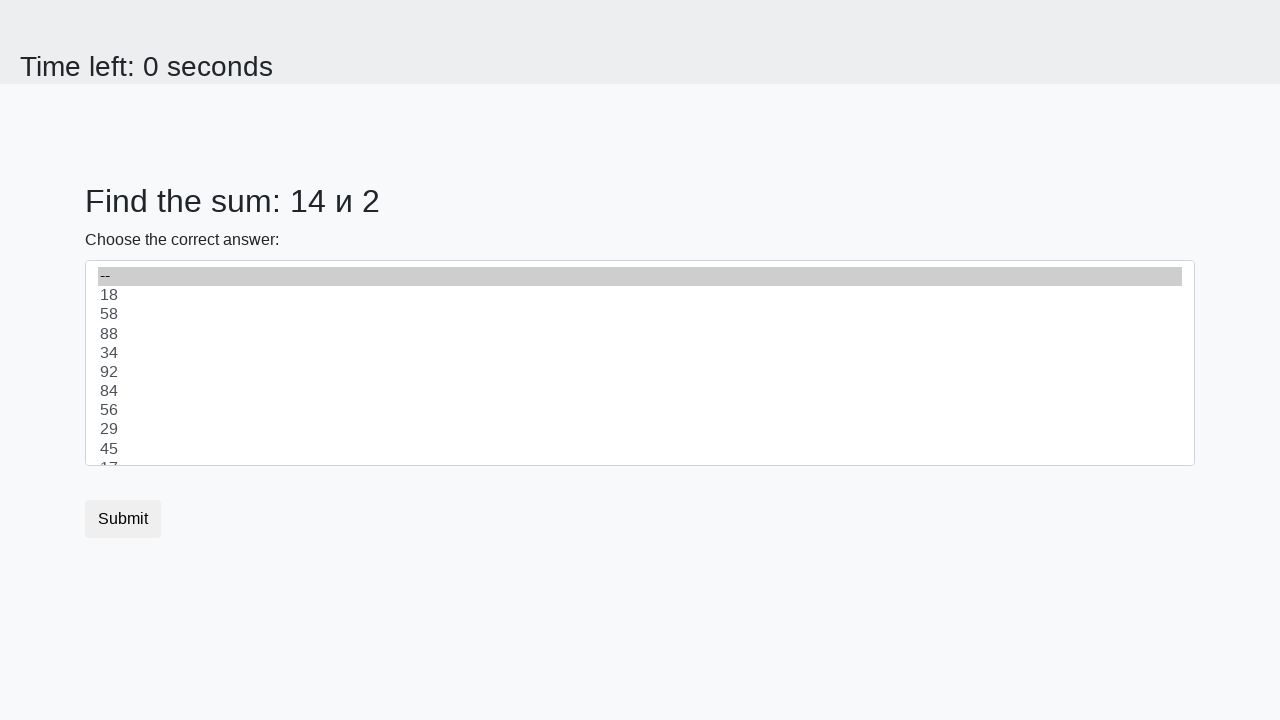

Read second number from #num2
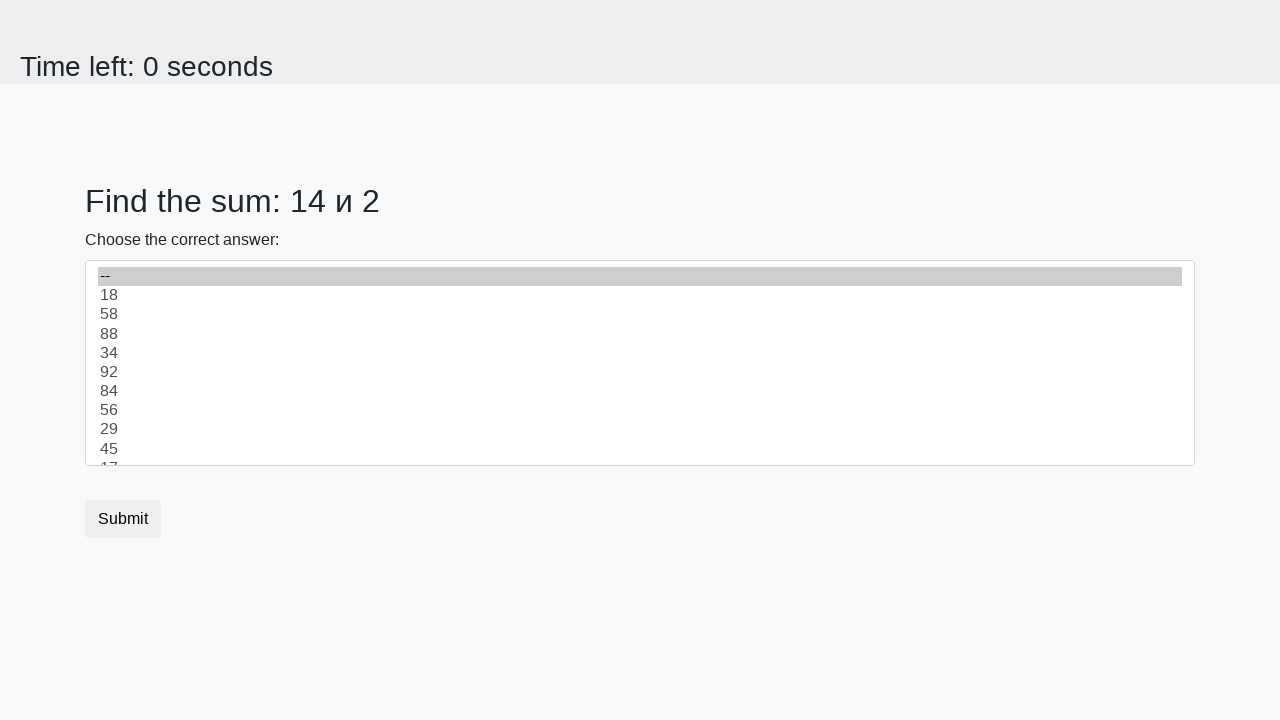

Calculated sum of 14 + 2 = 16
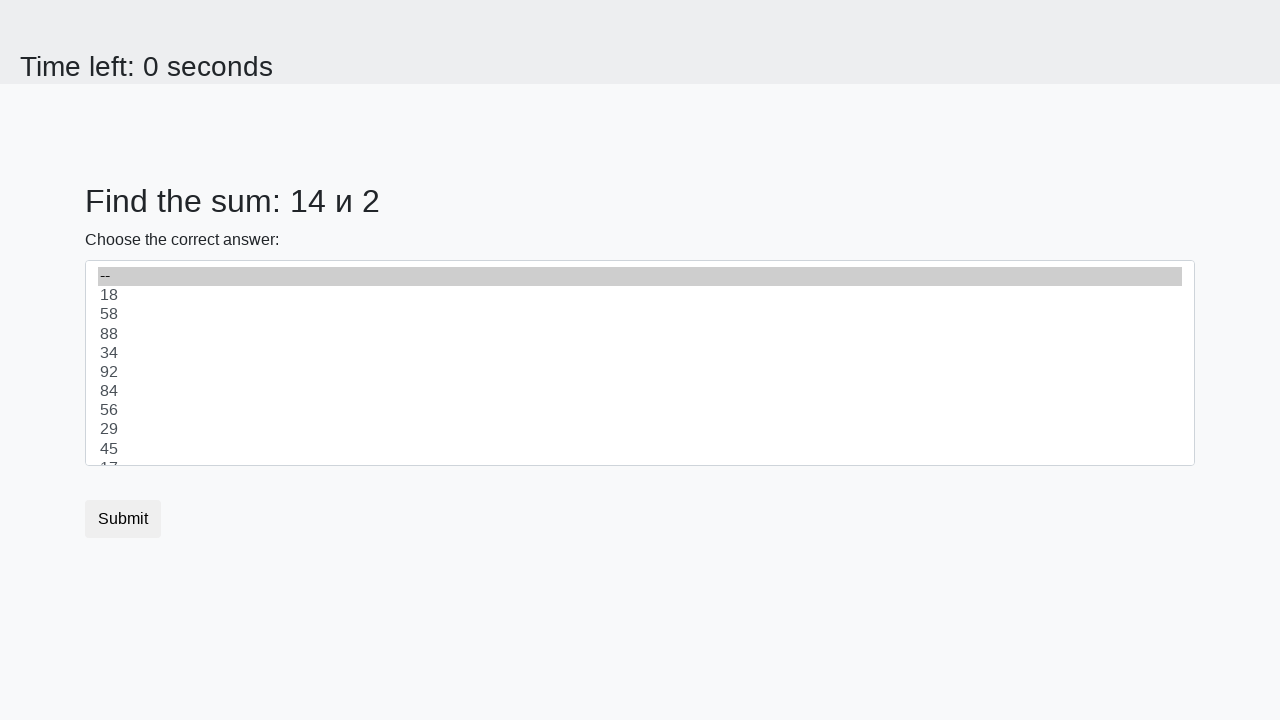

Selected value 16 from dropdown on select
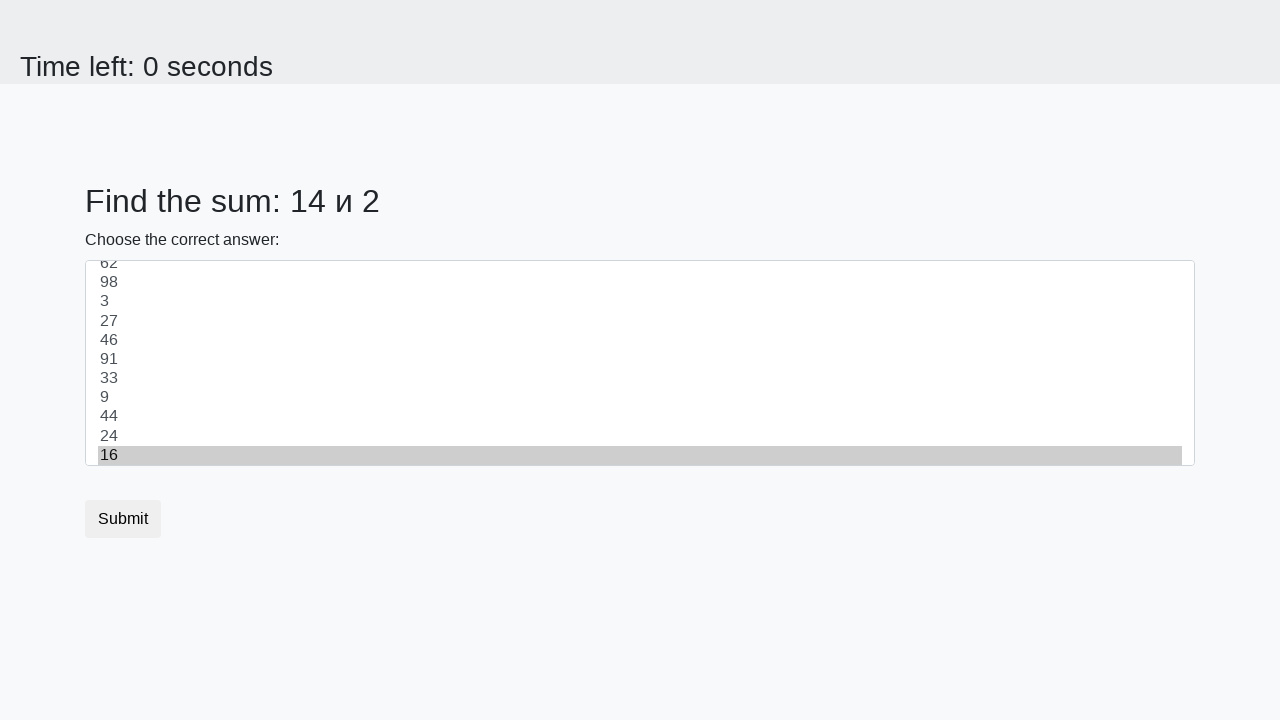

Clicked submit button to submit the form at (123, 519) on button.btn
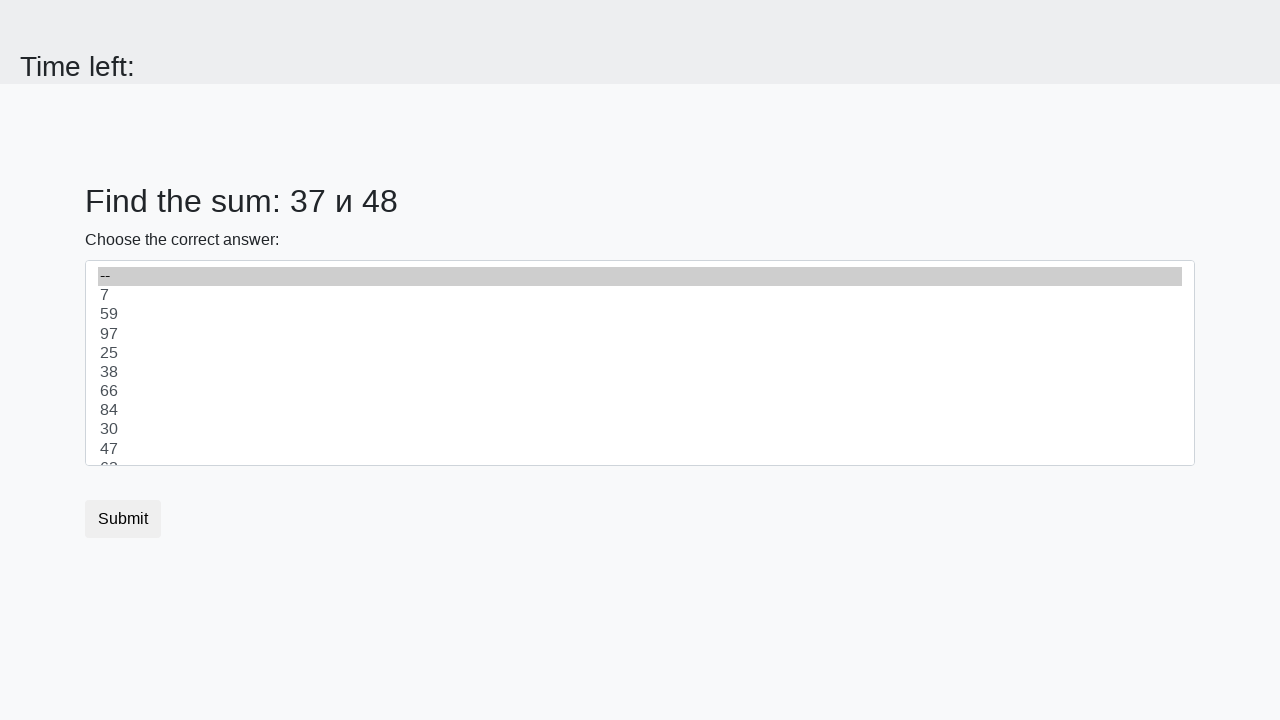

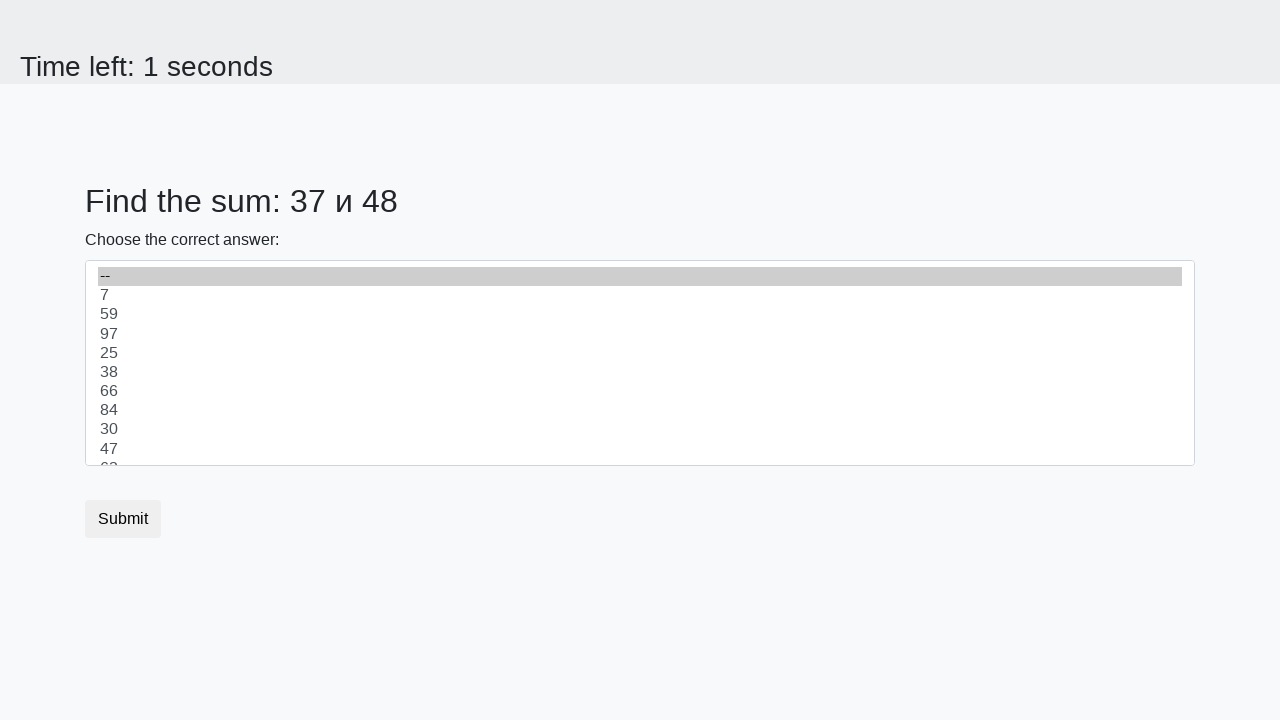